Solves a math problem by extracting a value from an element attribute, calculating the result, and submitting the form with checkbox and radio button selections

Starting URL: http://suninjuly.github.io/get_attribute.html

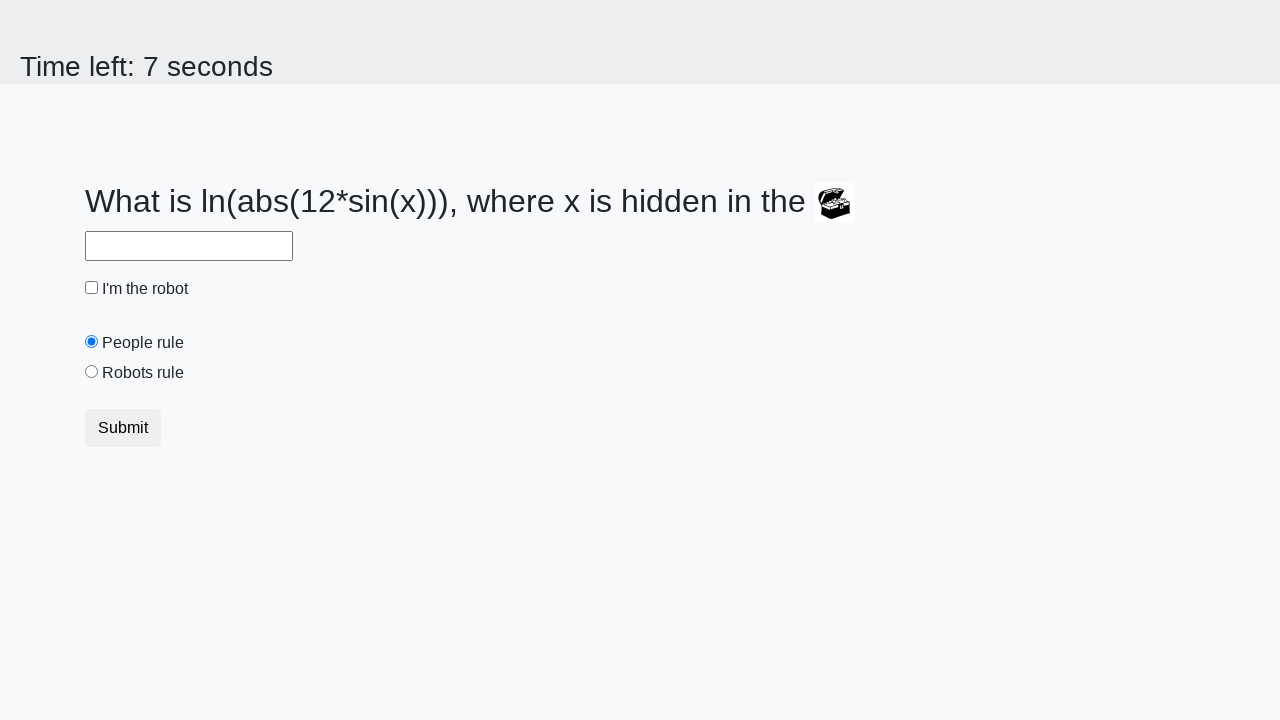

Located treasure element
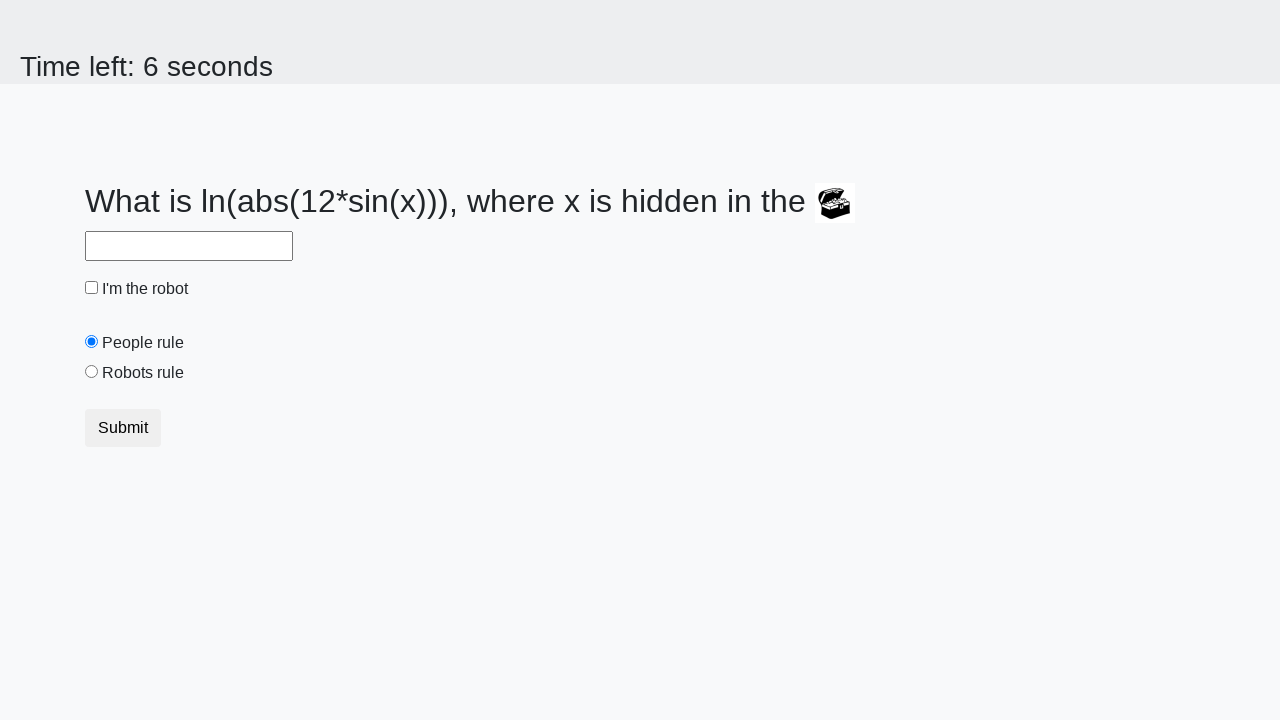

Extracted valuex attribute from treasure element: 479
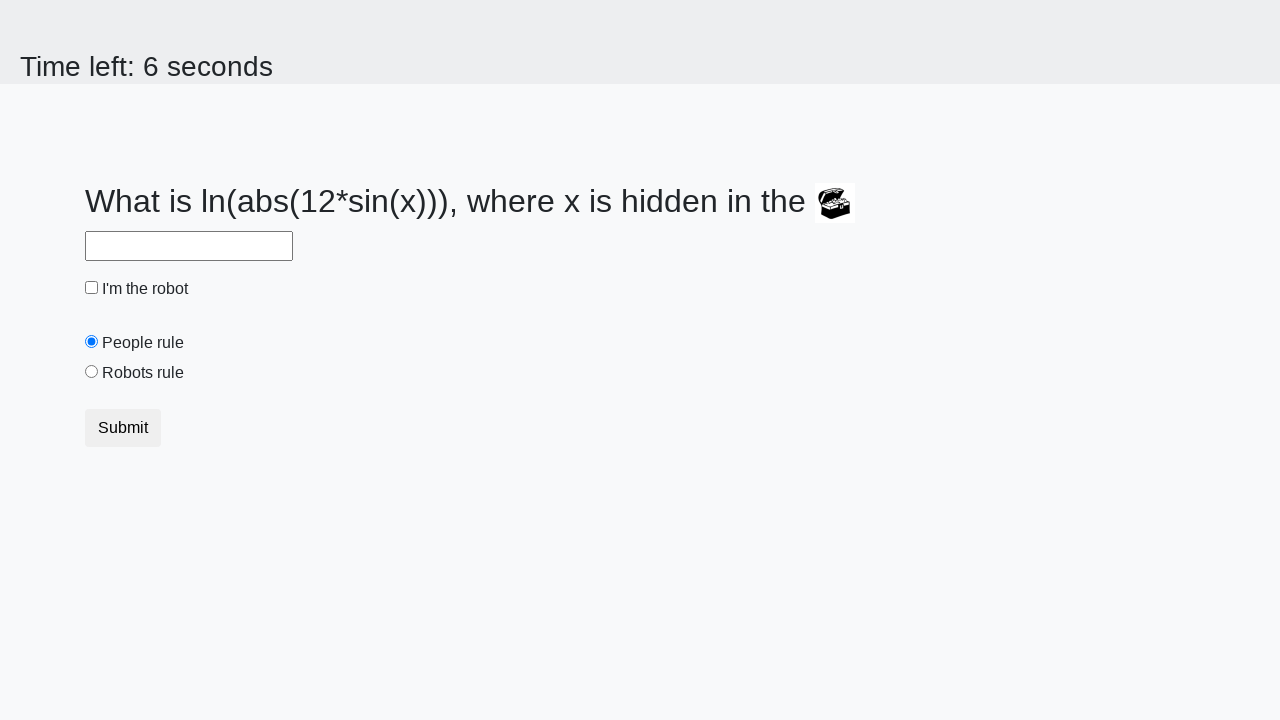

Calculated result using math formula: 2.480587117140421
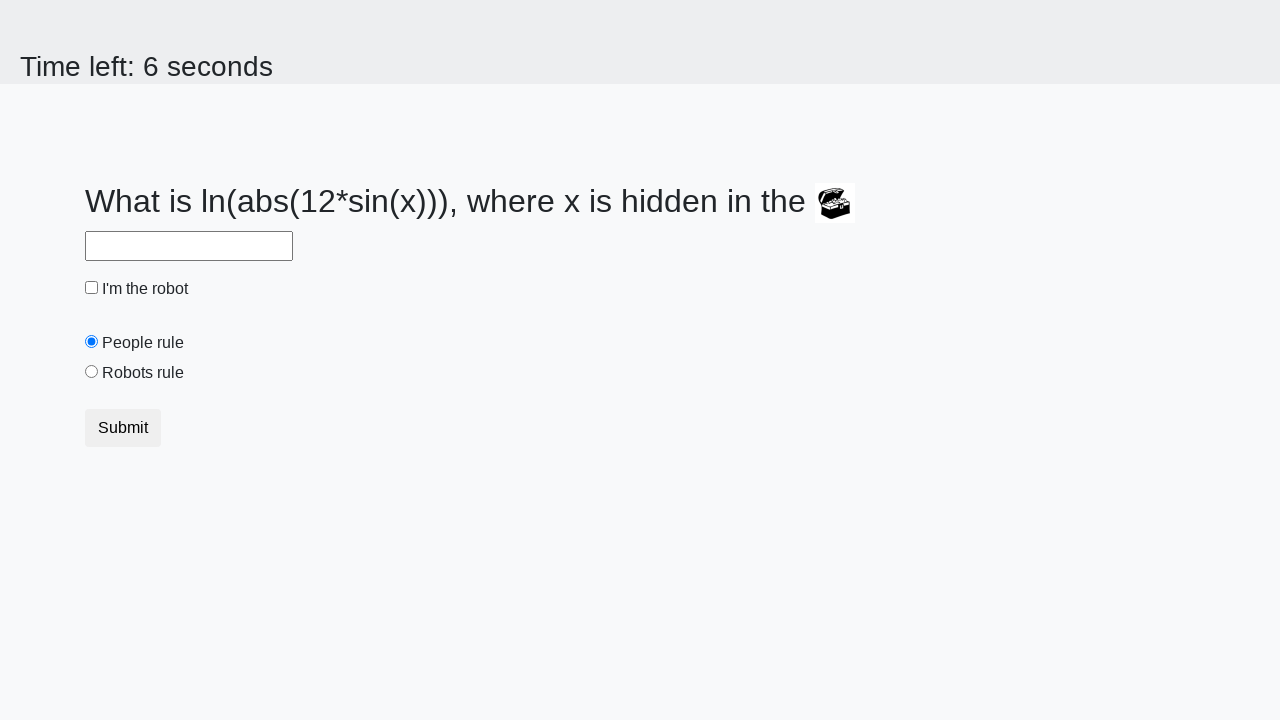

Filled answer field with calculated value on #answer
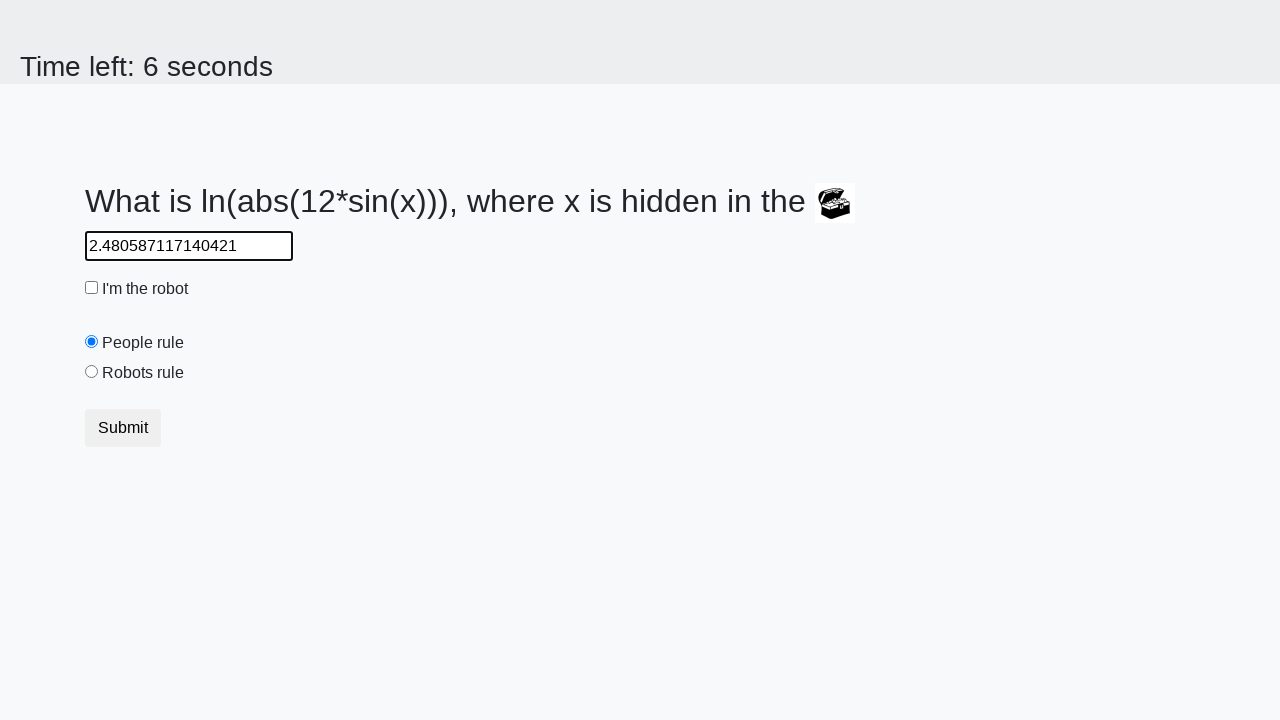

Clicked robot checkbox at (92, 288) on #robotCheckbox
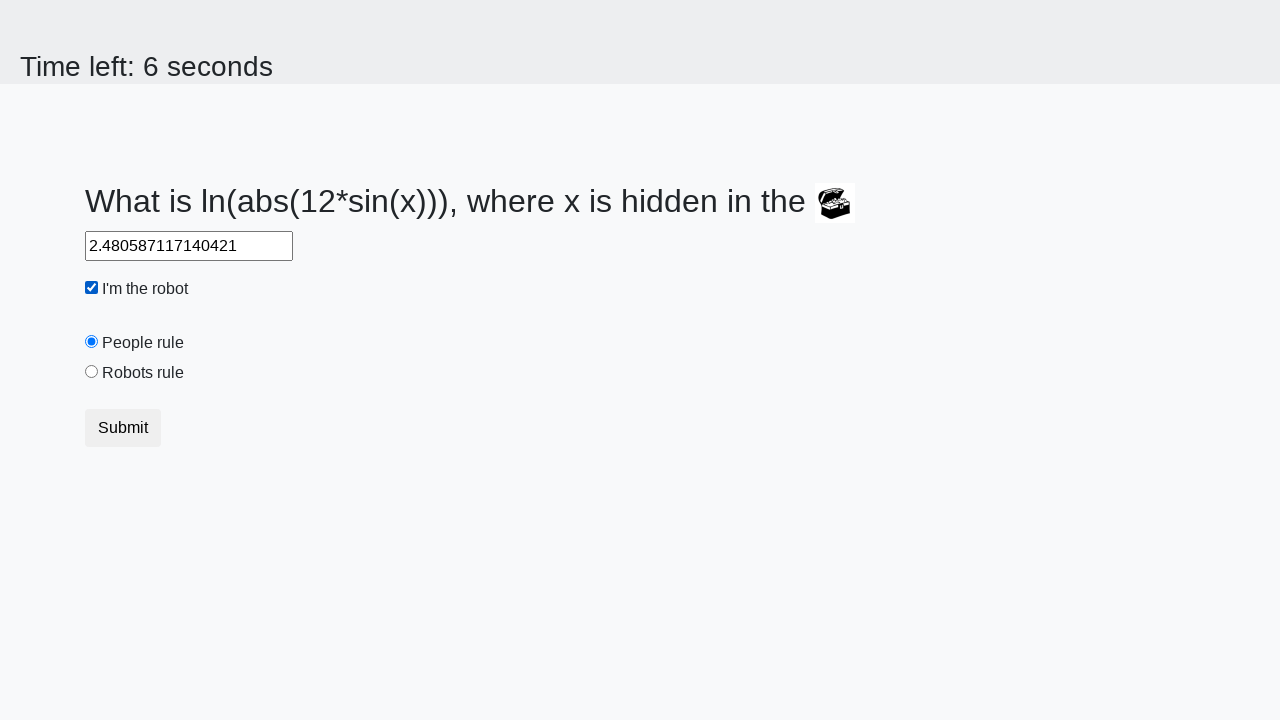

Clicked 'robots rule' radio button at (92, 372) on #robotsRule
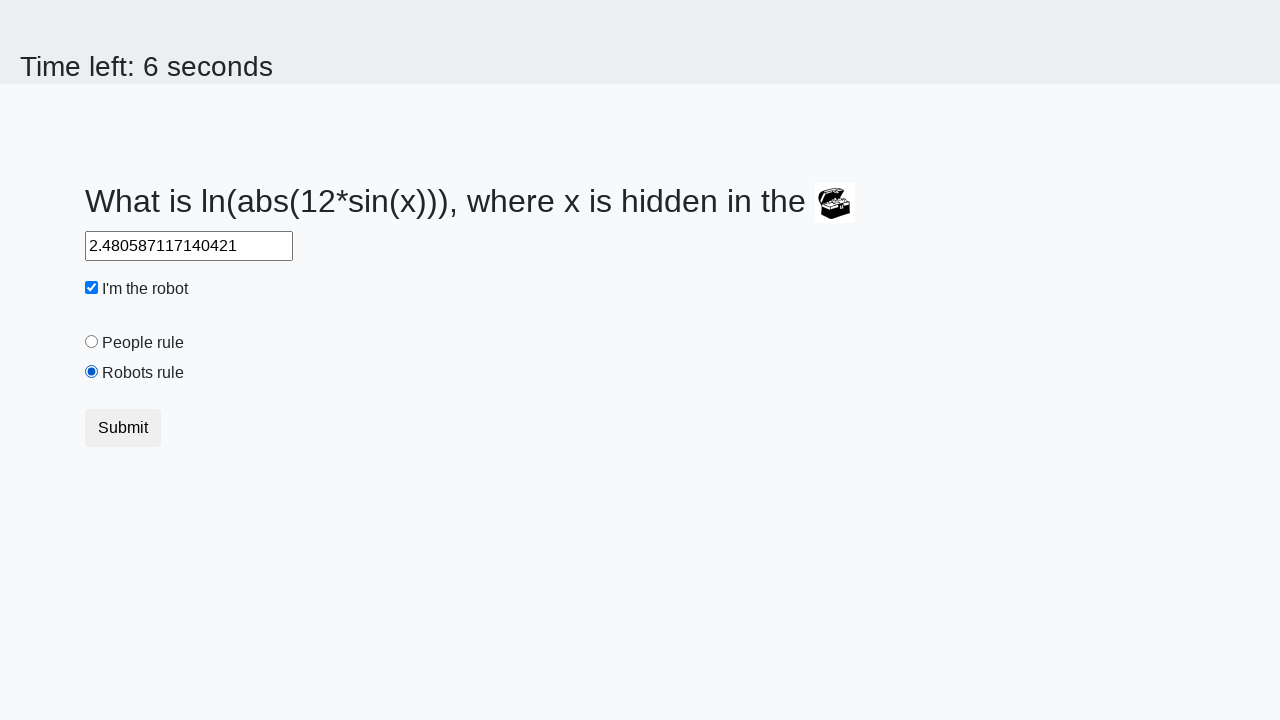

Clicked submit button at (123, 428) on button.btn
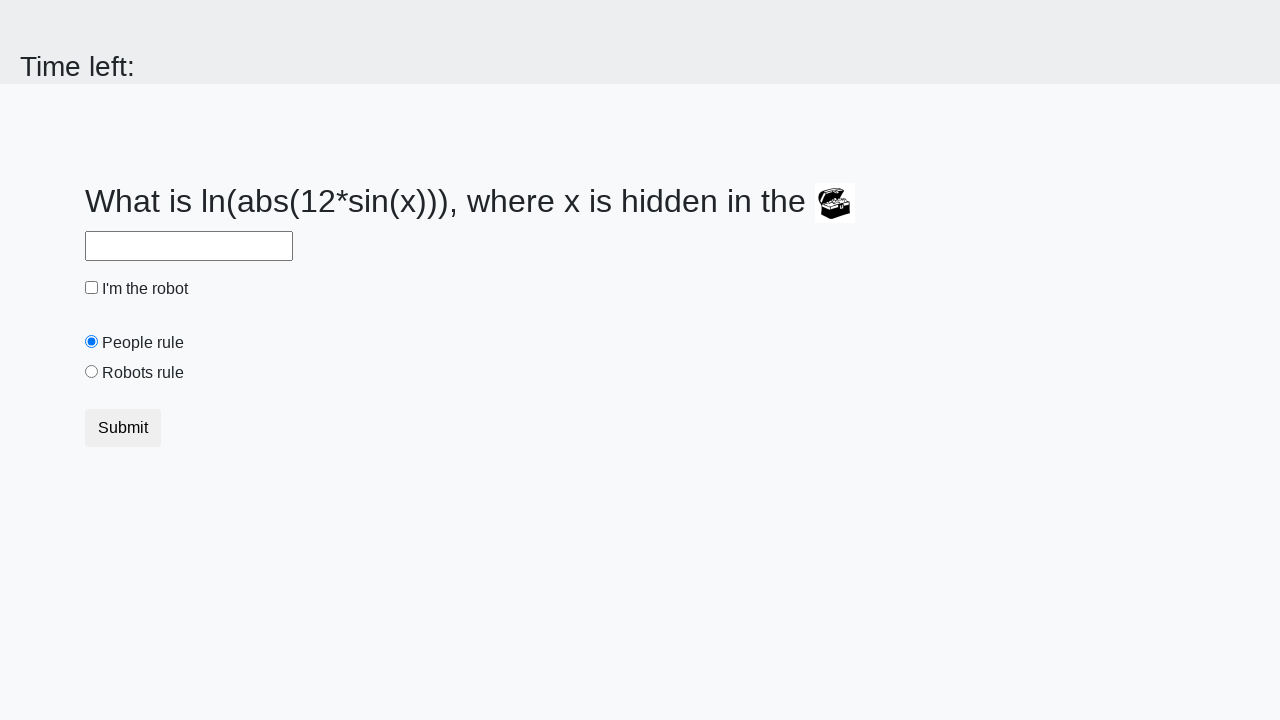

Waited for form submission to complete
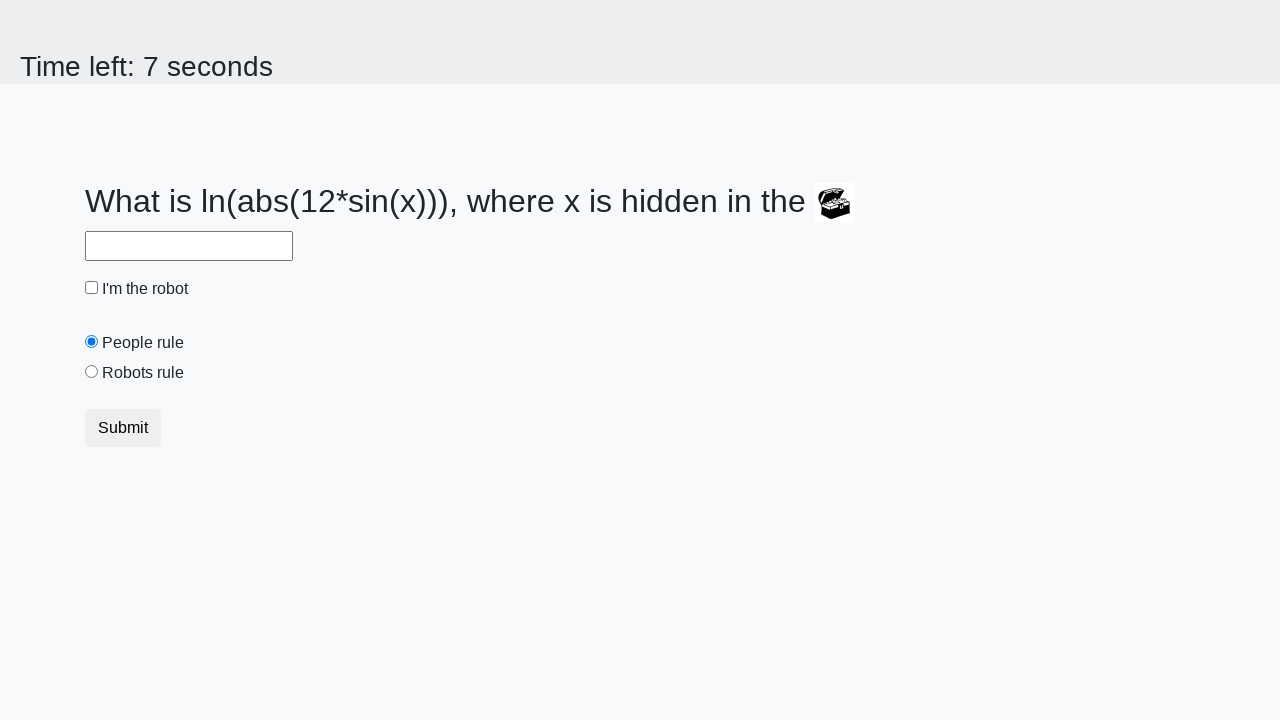

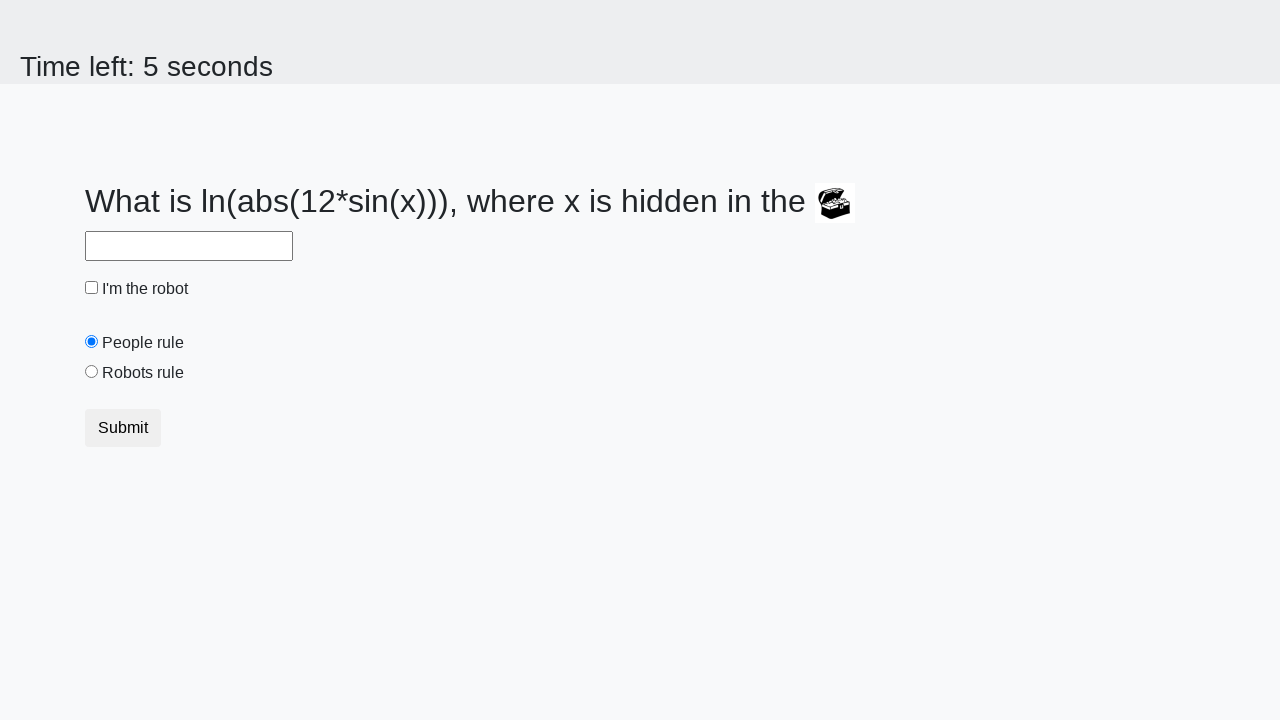